Tests finding and clicking a link by its calculated text value, then fills out a form with personal information (first name, last name, city, country) and submits it.

Starting URL: http://suninjuly.github.io/find_link_text

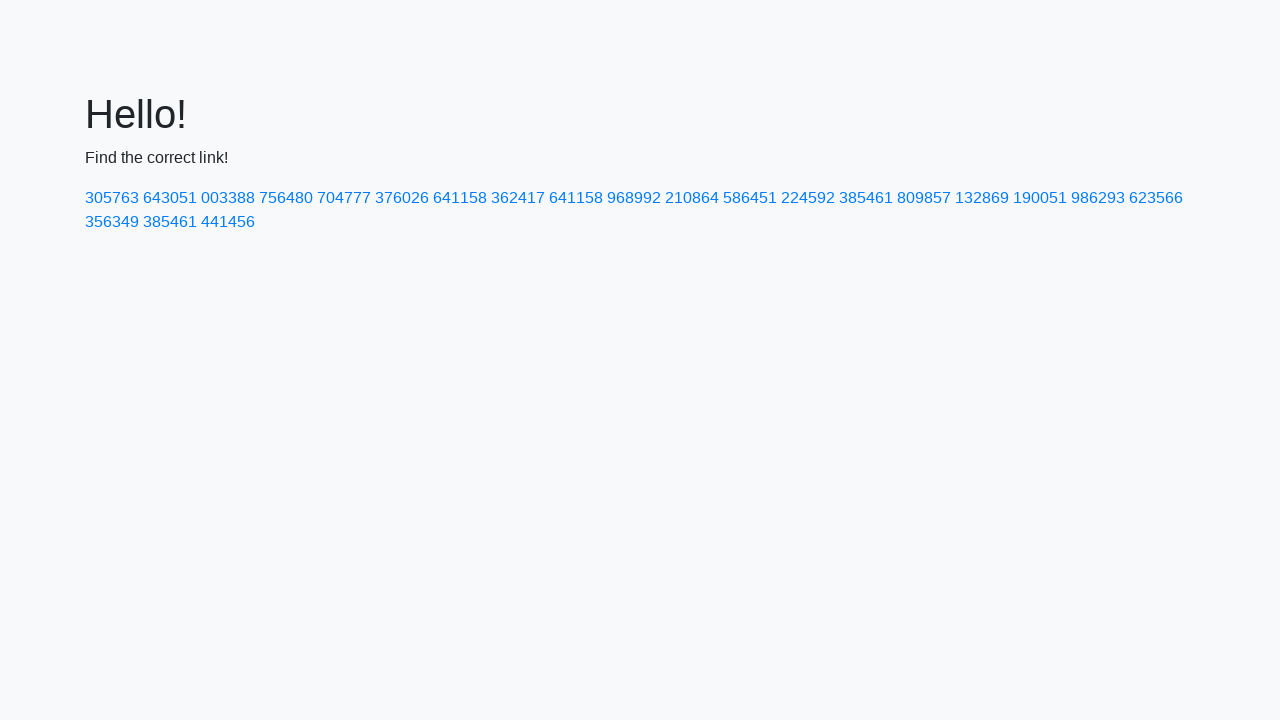

Clicked link with calculated text value '224592' at (808, 198) on a:text('224592')
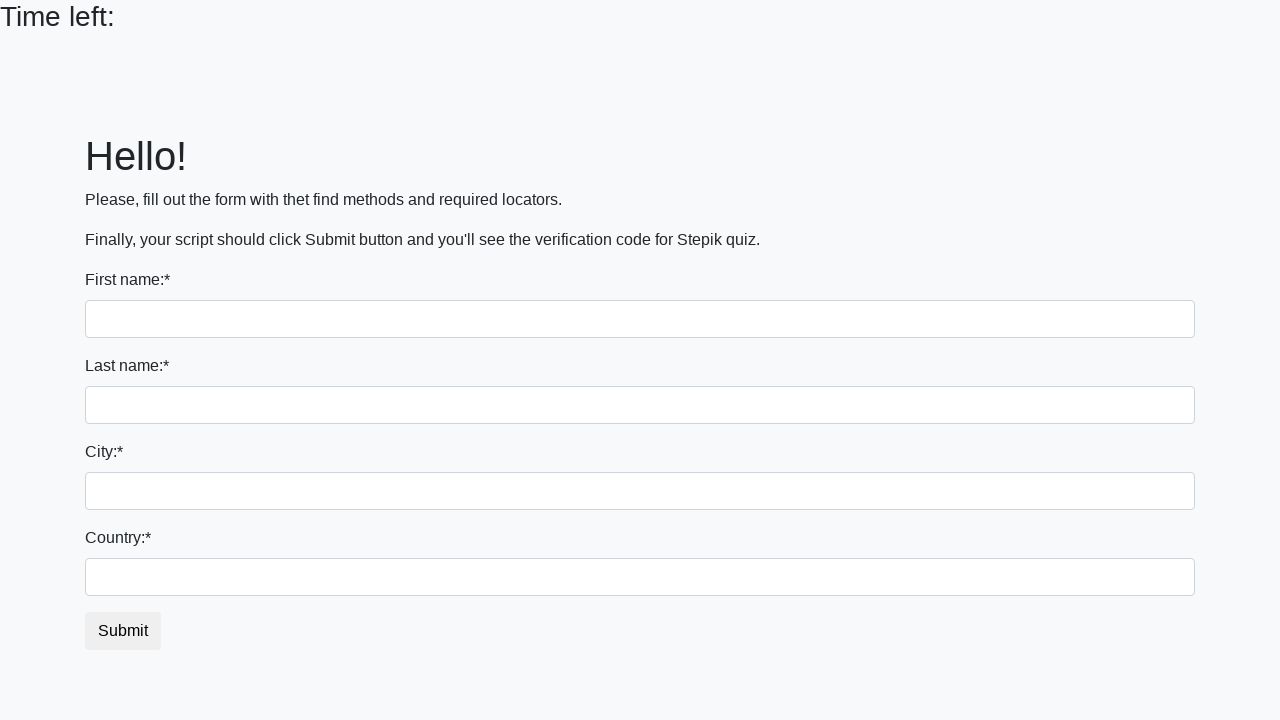

Filled first name input with 'Ivan' on input
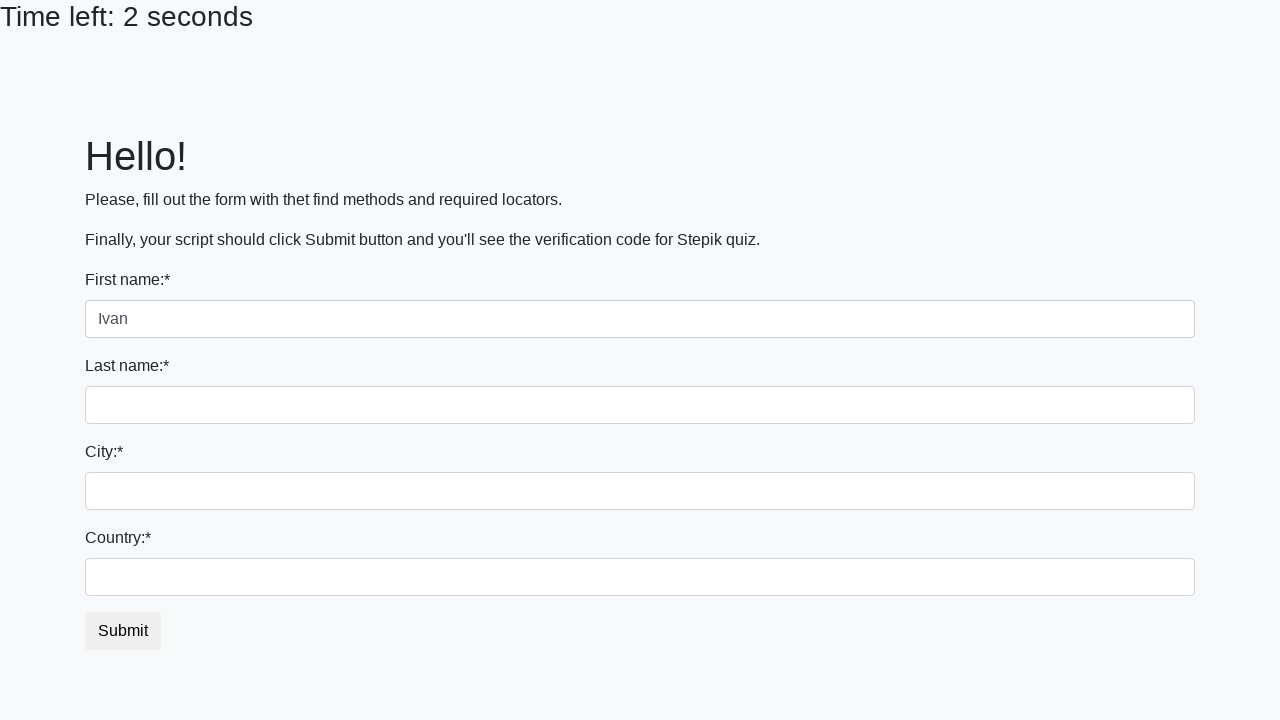

Filled last name input with 'Petrov' on input[name='last_name']
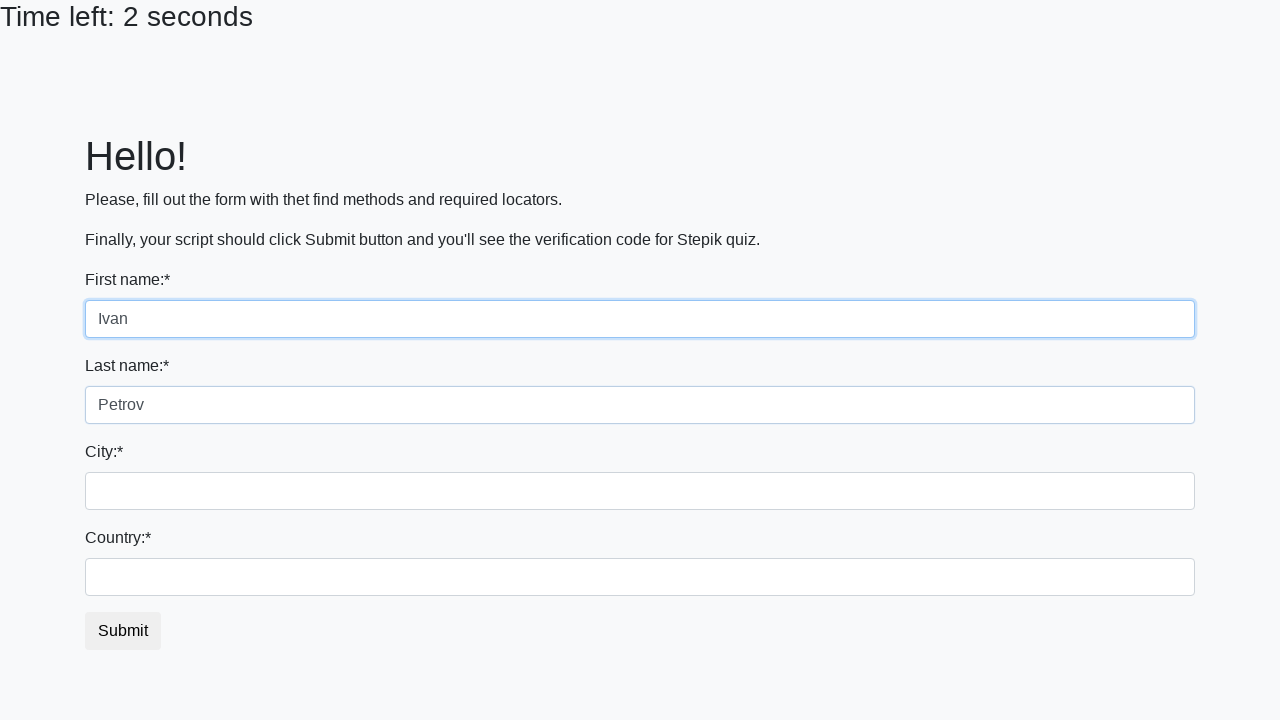

Filled city input with 'Smolensk' on .form-control.city
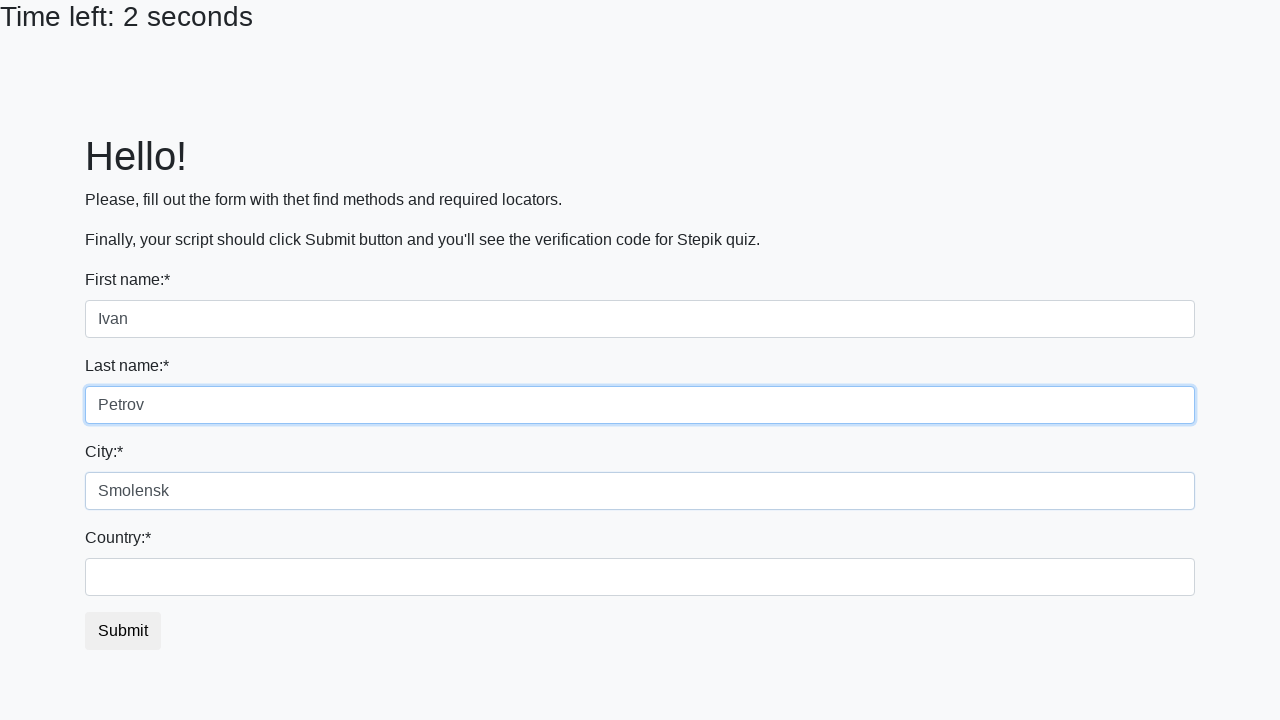

Filled country input with 'Russia' on #country
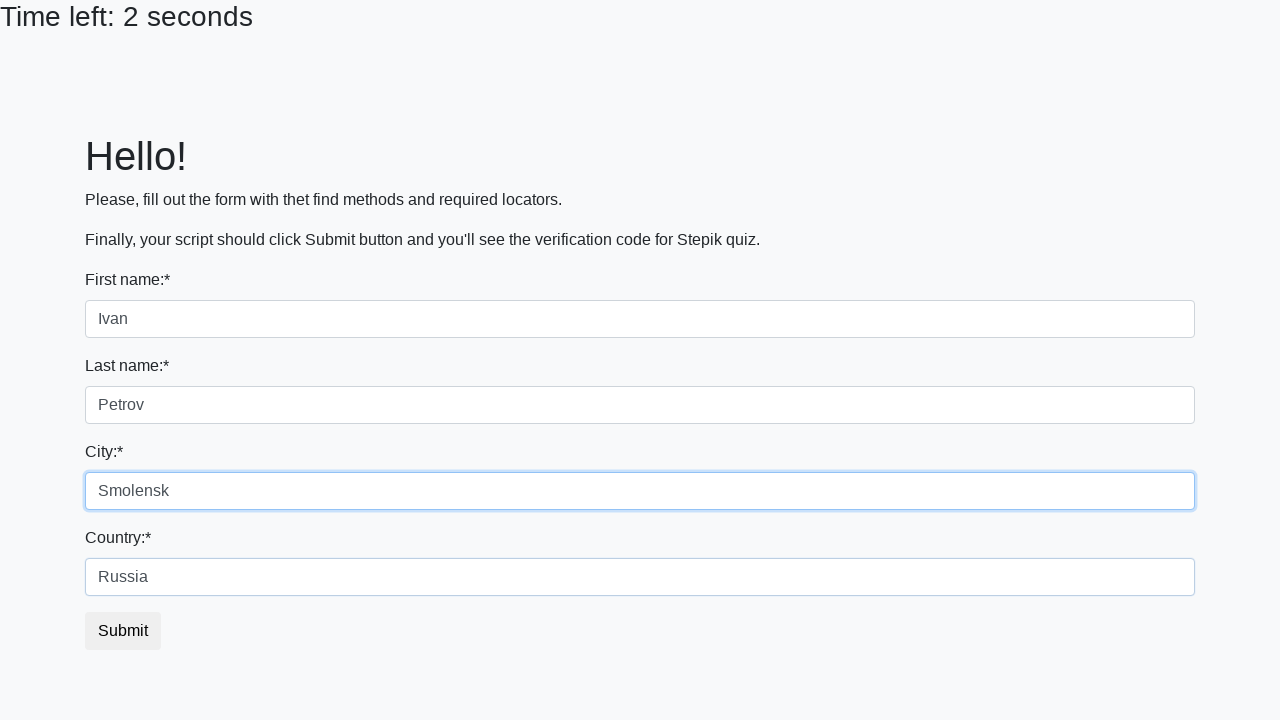

Clicked submit button to submit the form at (123, 631) on button.btn
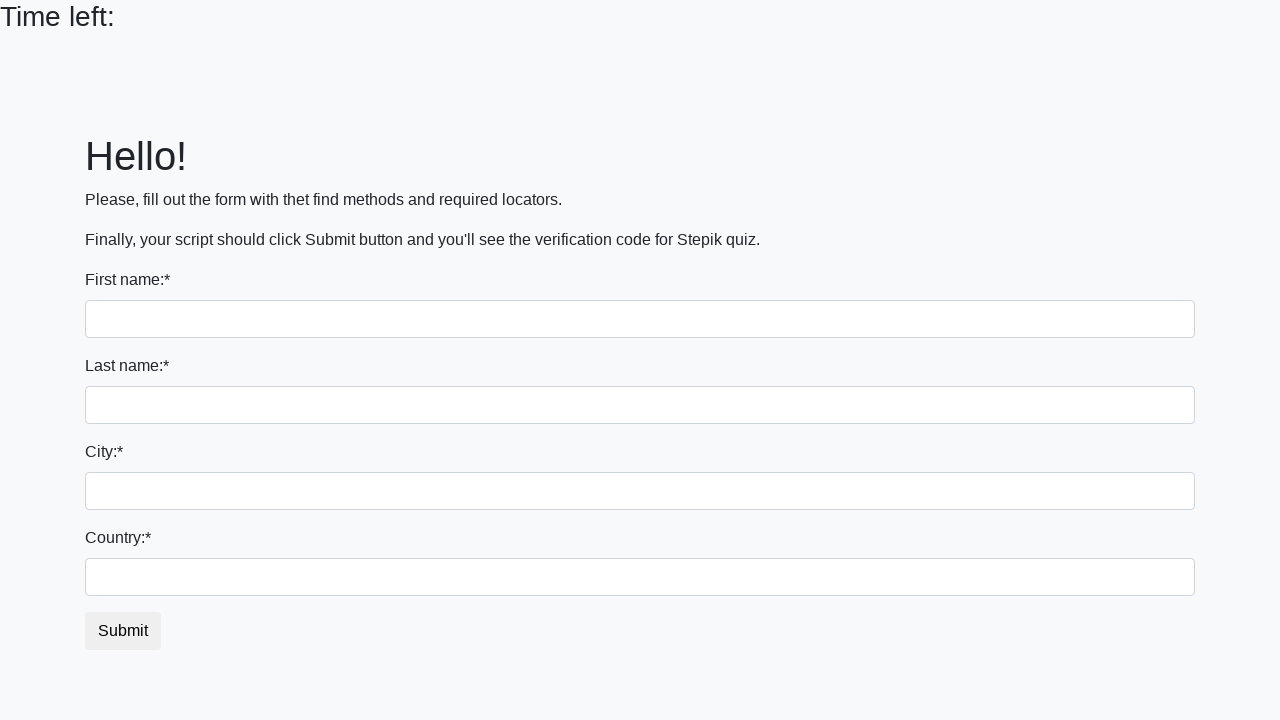

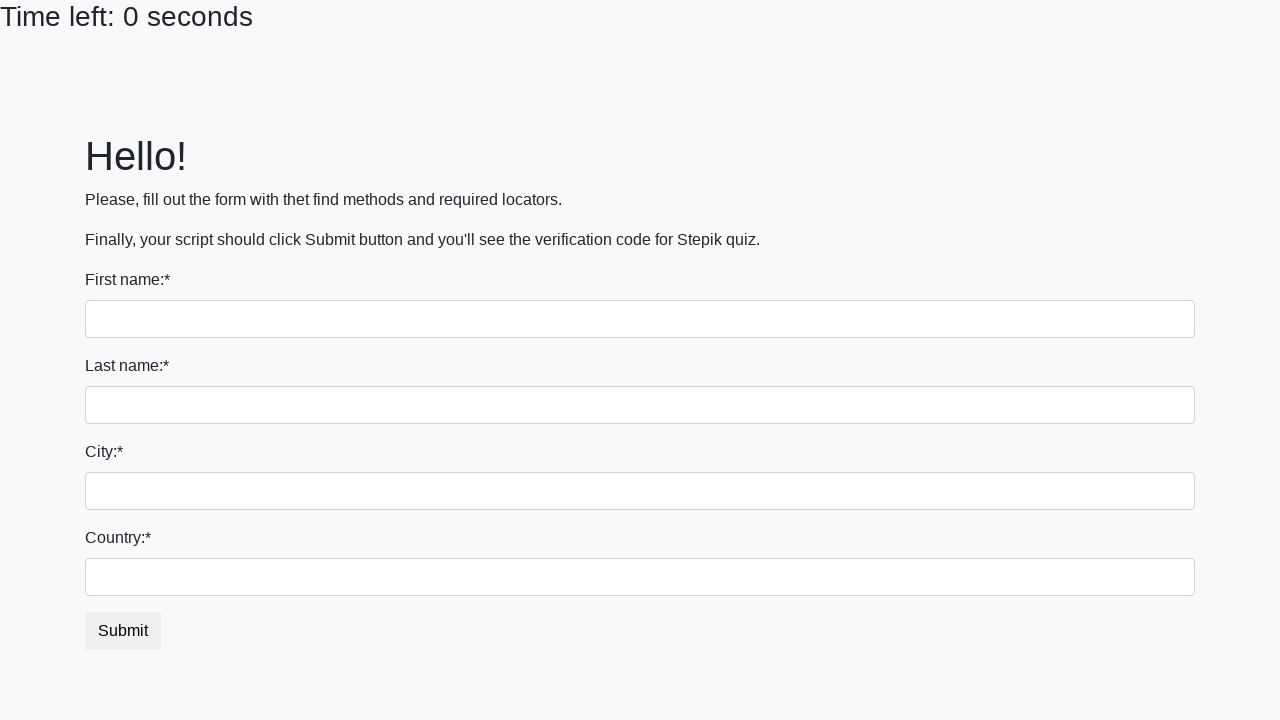